Tests the ticket booking flow by clicking the Buy Ticket button and selecting a date of birth using a date picker with month, year, and day selection

Starting URL: https://www.dummyticket.com/

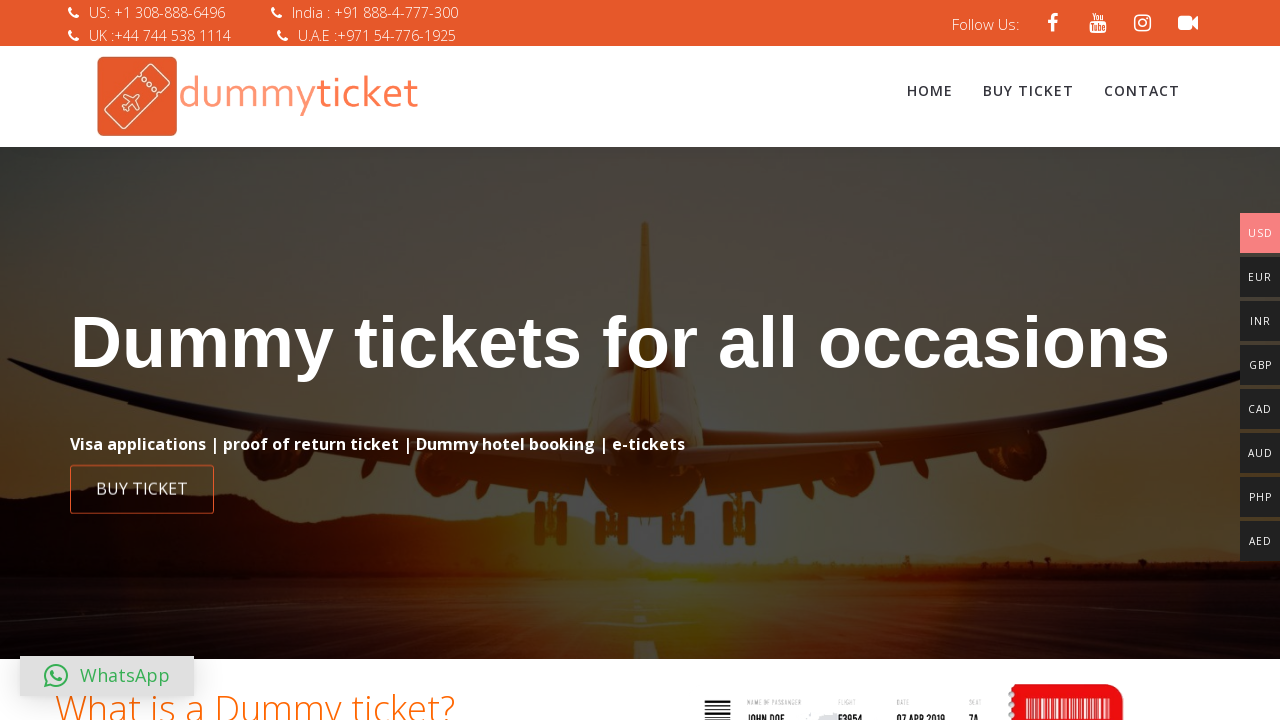

Clicked Buy Ticket link at (1028, 91) on xpath=//a[contains(text(),'Buy Ticket')]
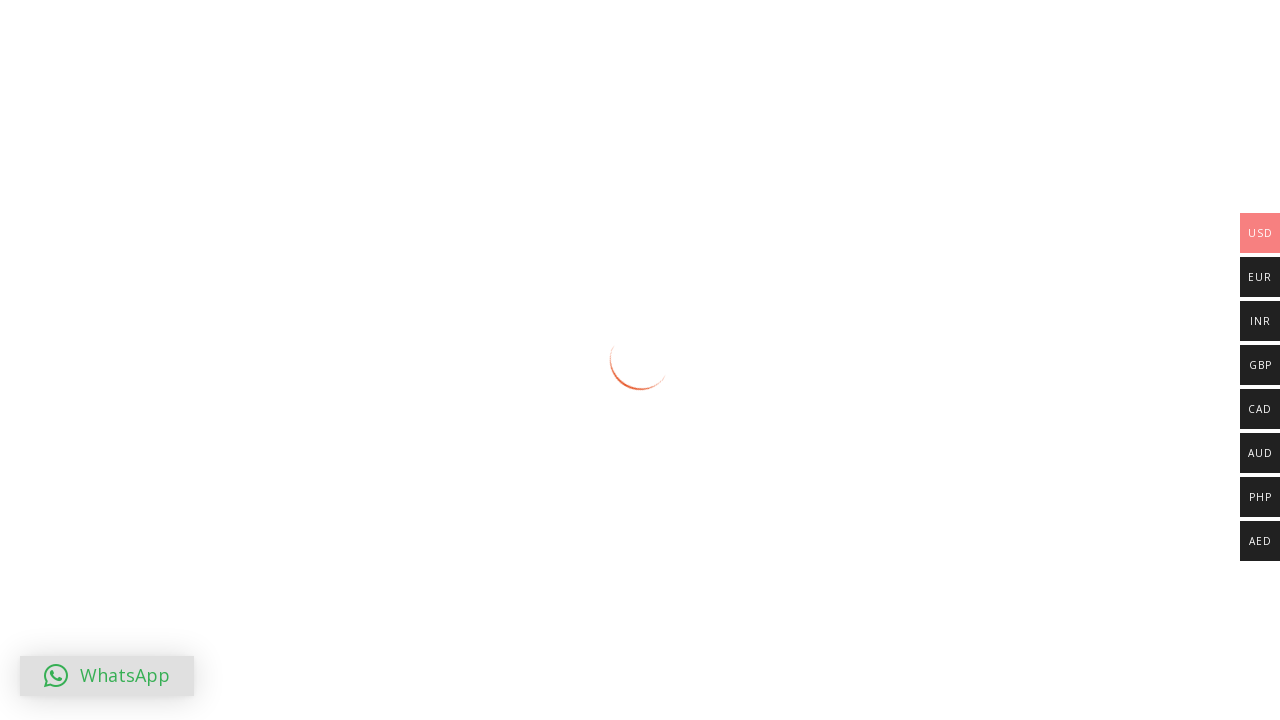

Clicked date of birth input to open date picker at (344, 360) on input#dob
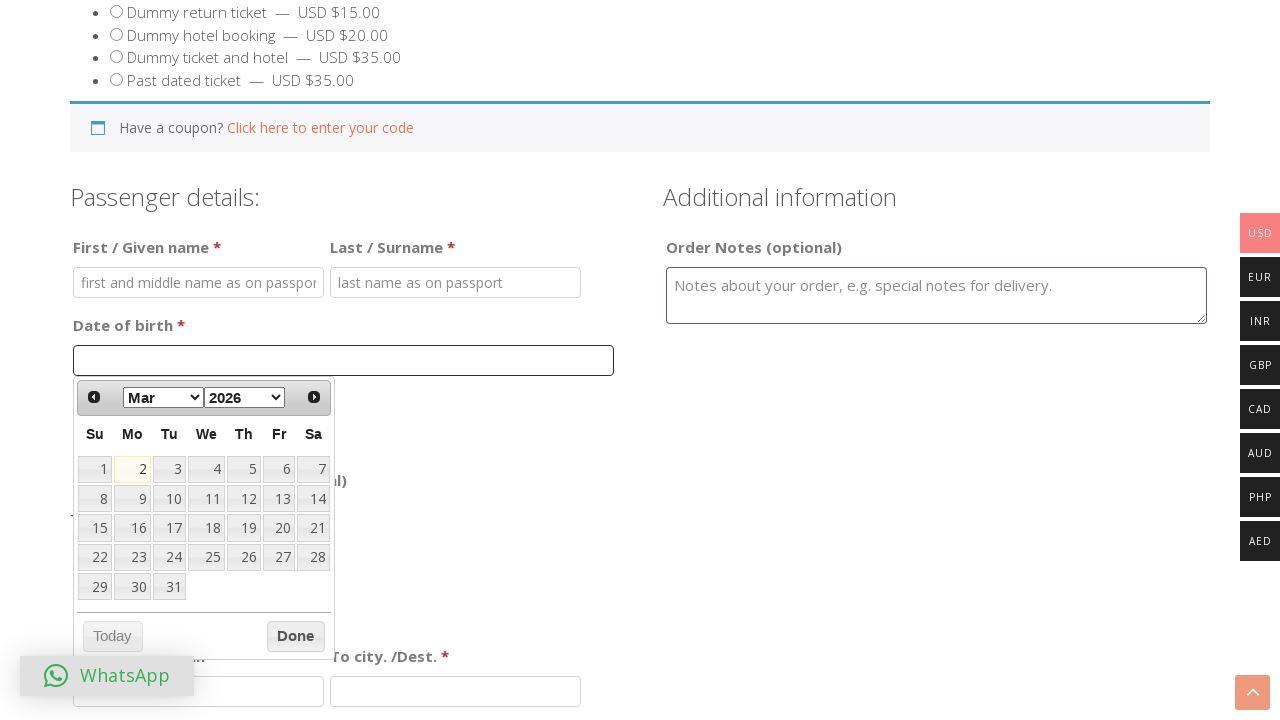

Selected March from month dropdown on select[aria-label='Select month']
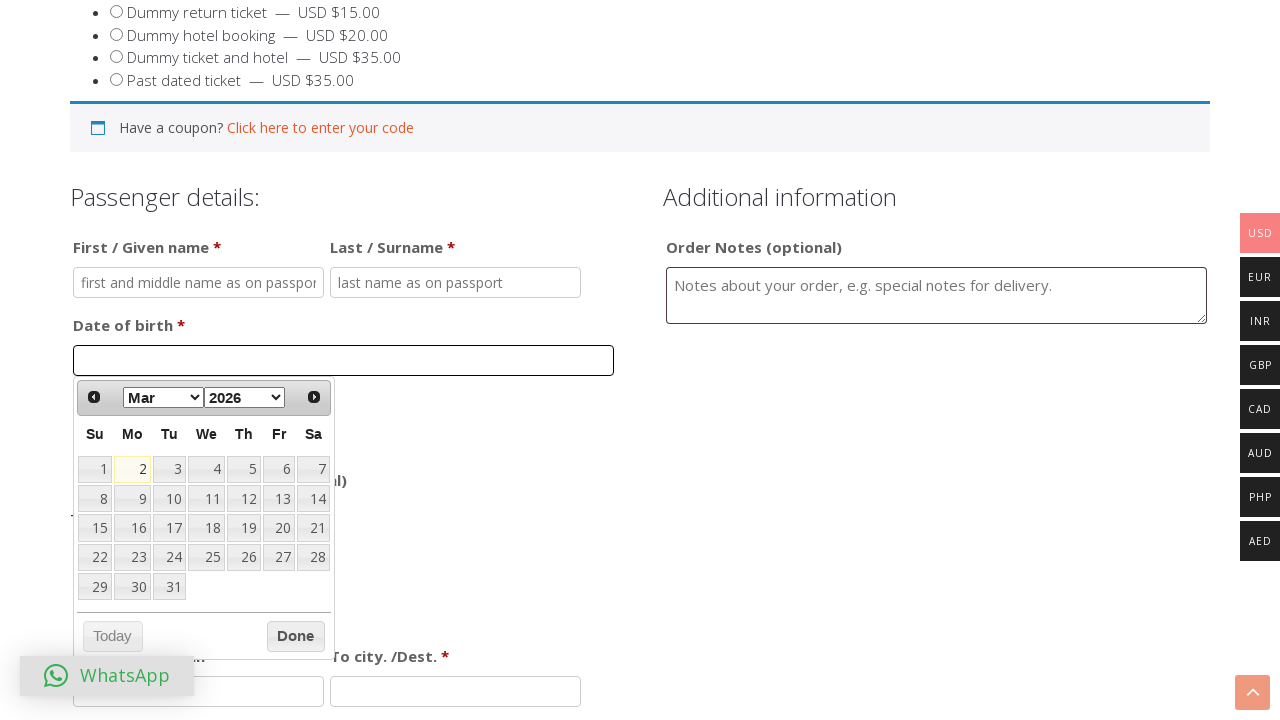

Selected 2023 from year dropdown on select[aria-label='Select year']
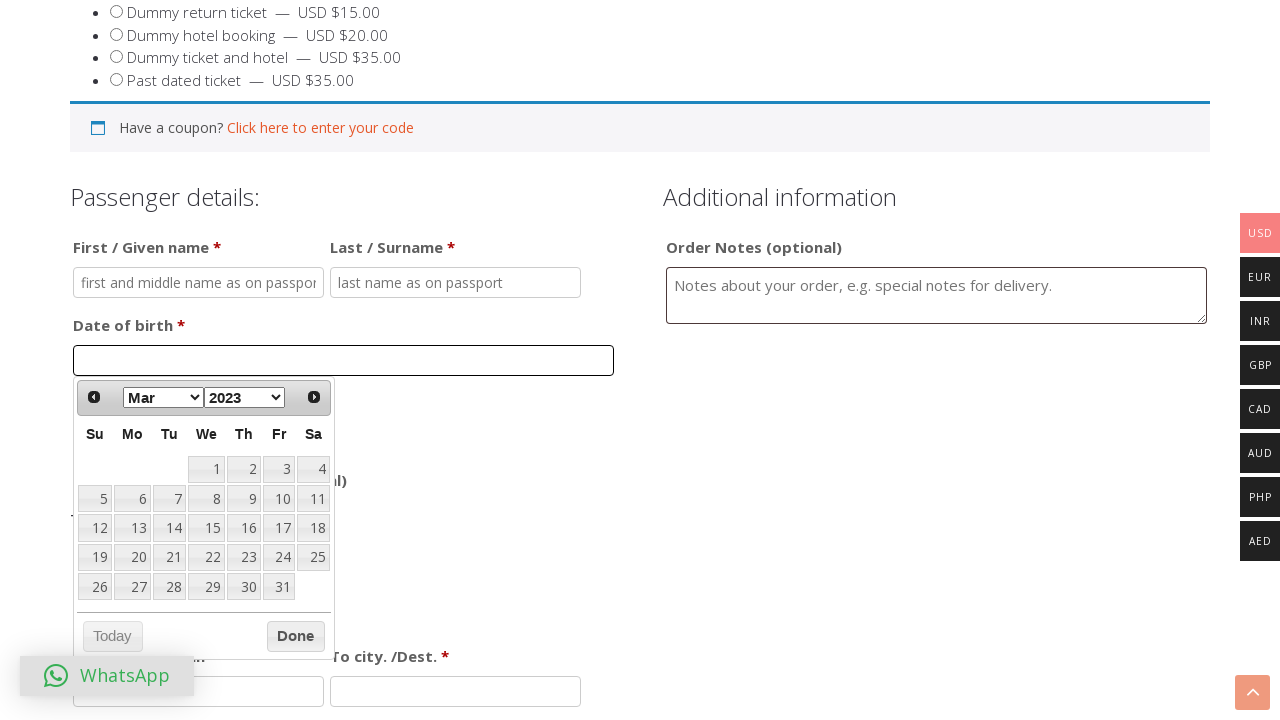

Selected day 22 from calendar at (206, 557) on xpath=//table[@class='ui-datepicker-calendar']/tbody/tr/td/a[text()='22']
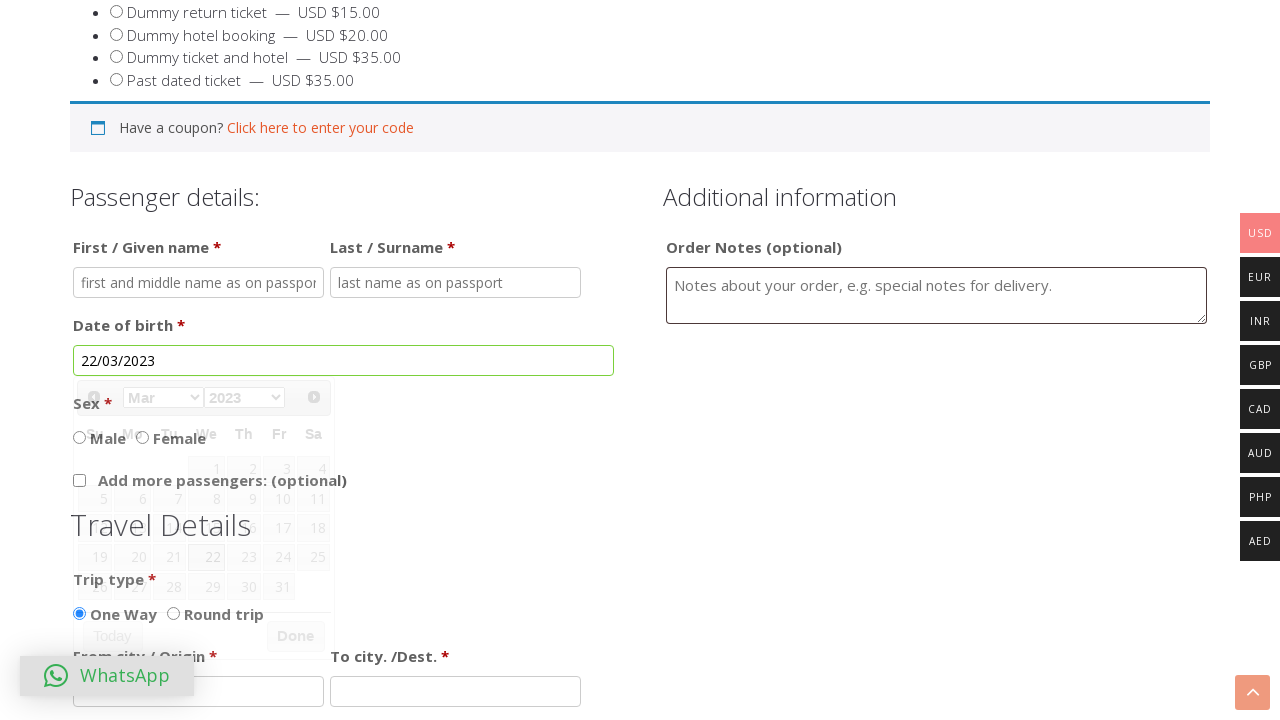

Waited 1 second for date selection to be processed
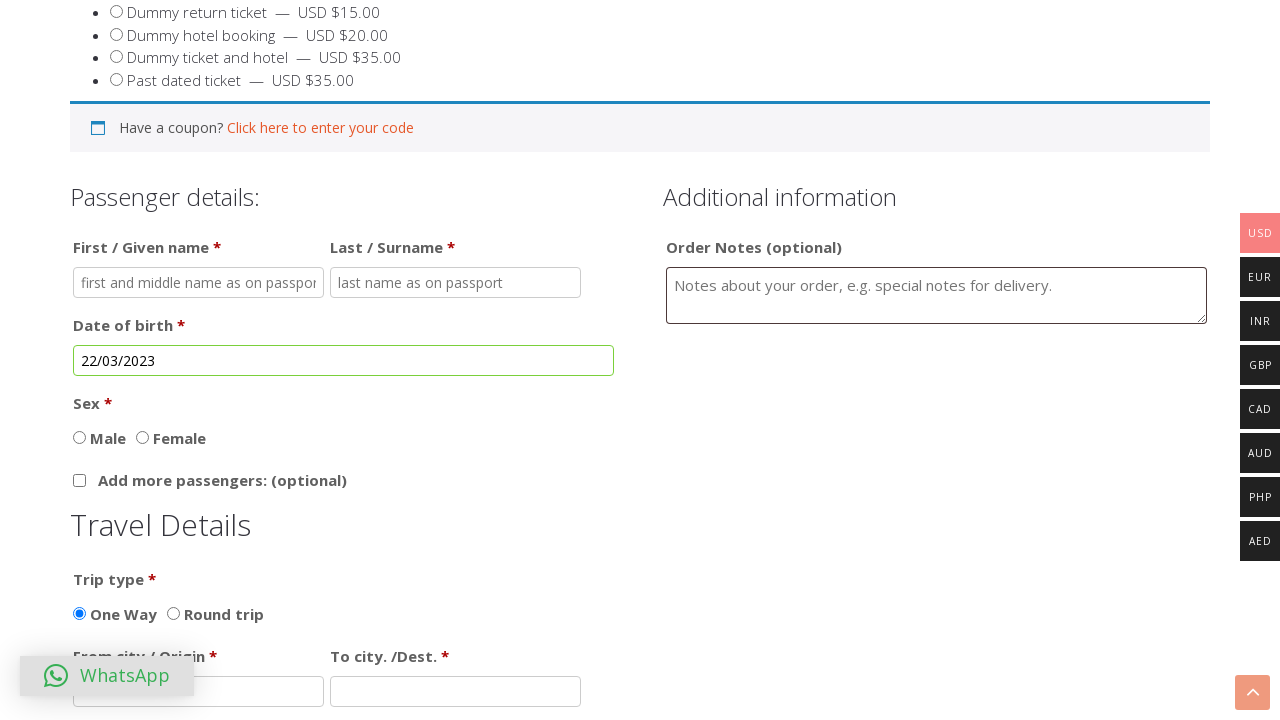

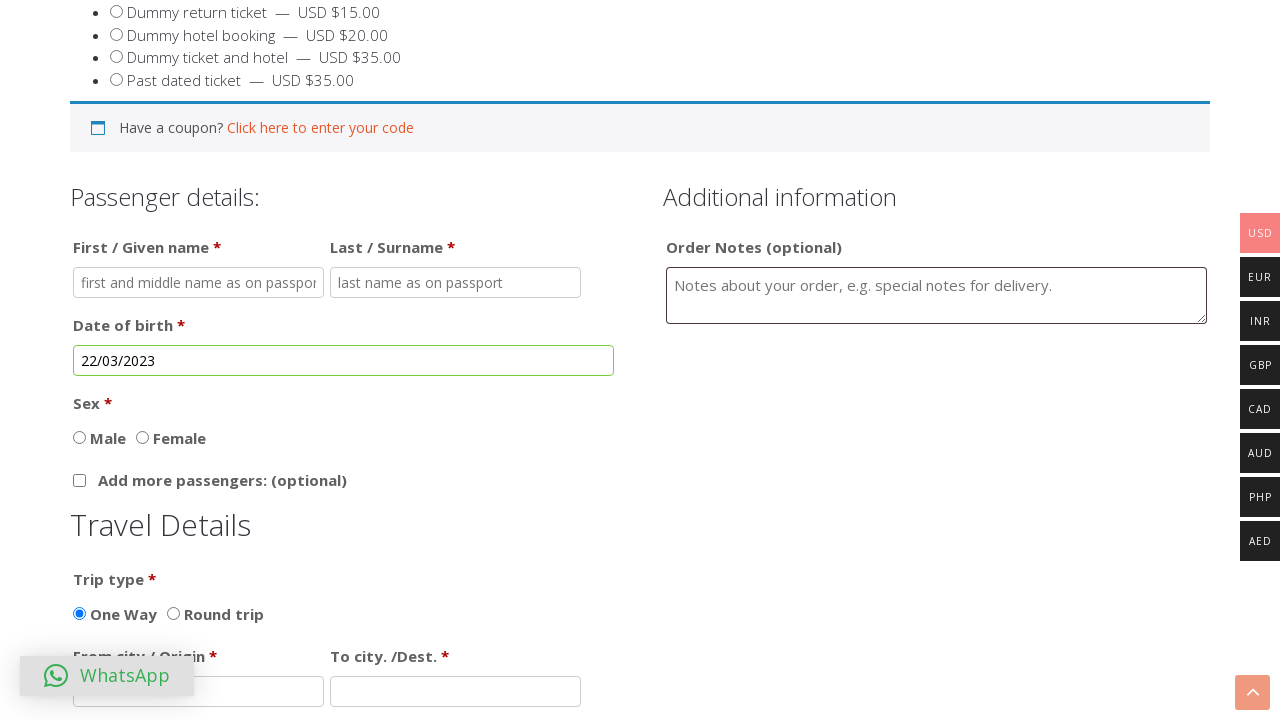